Tests multi-tab/window handling by opening a new tab, navigating to a different page, grabbing text from an element, switching back to the original tab, and filling a form field with the grabbed text.

Starting URL: https://rahulshettyacademy.com/angularpractice/

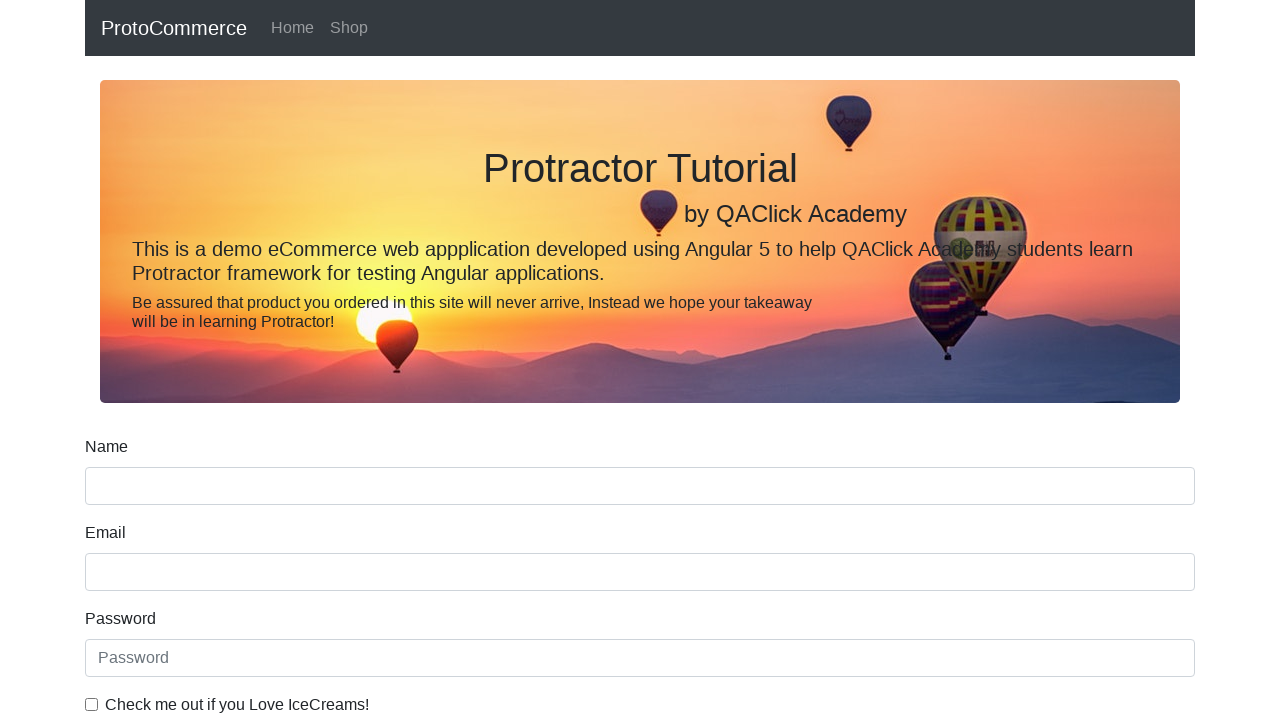

Opened a new tab/window
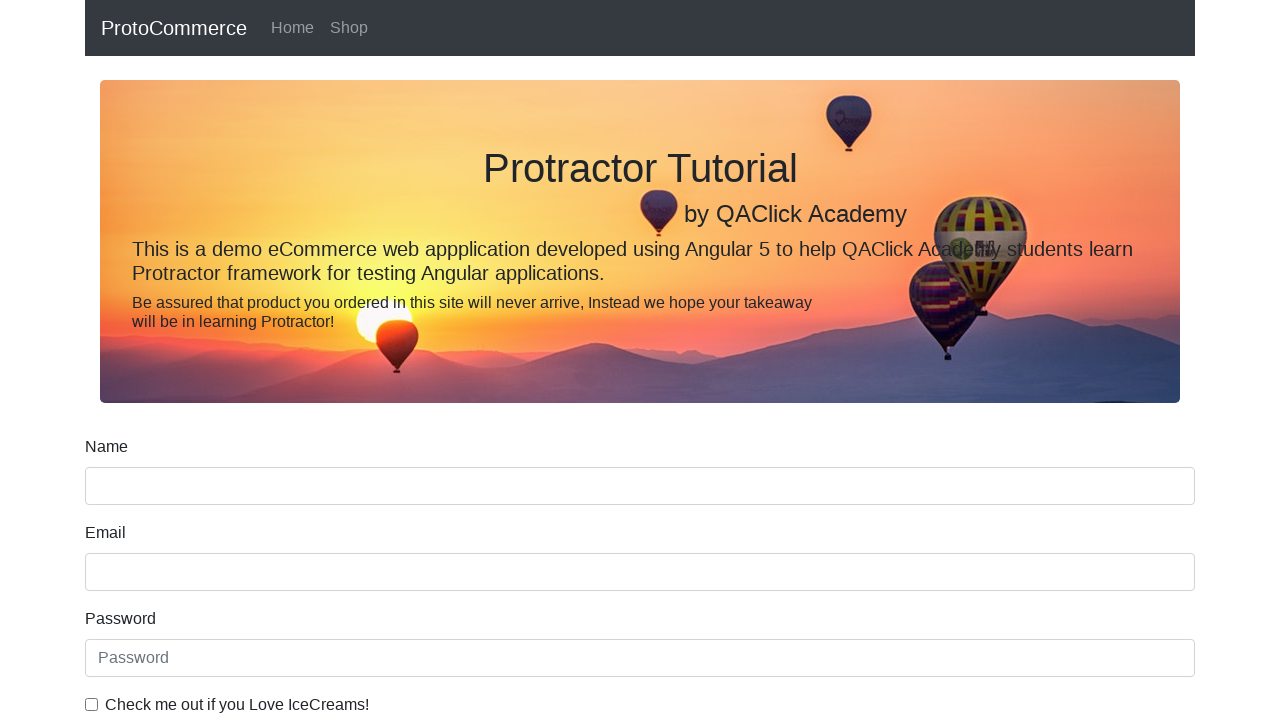

Navigated new tab to https://rahulshettyacademy.com/
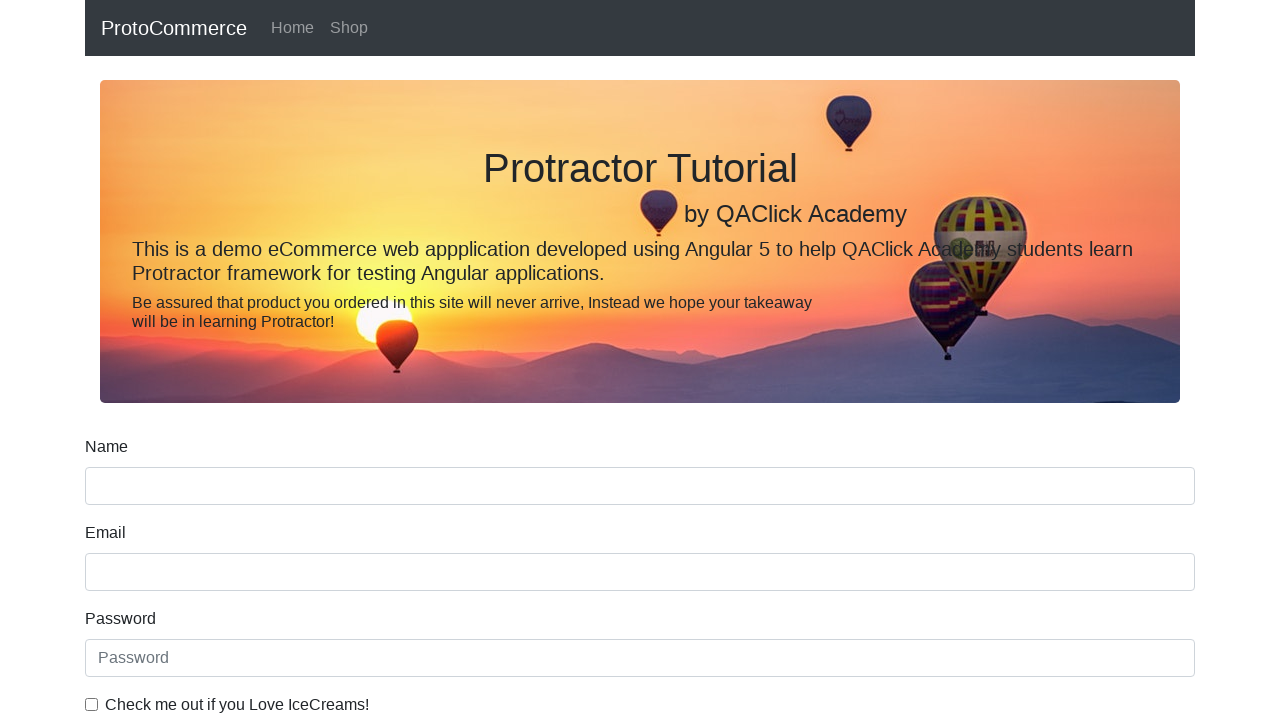

Waited for All-Access Membership link to load
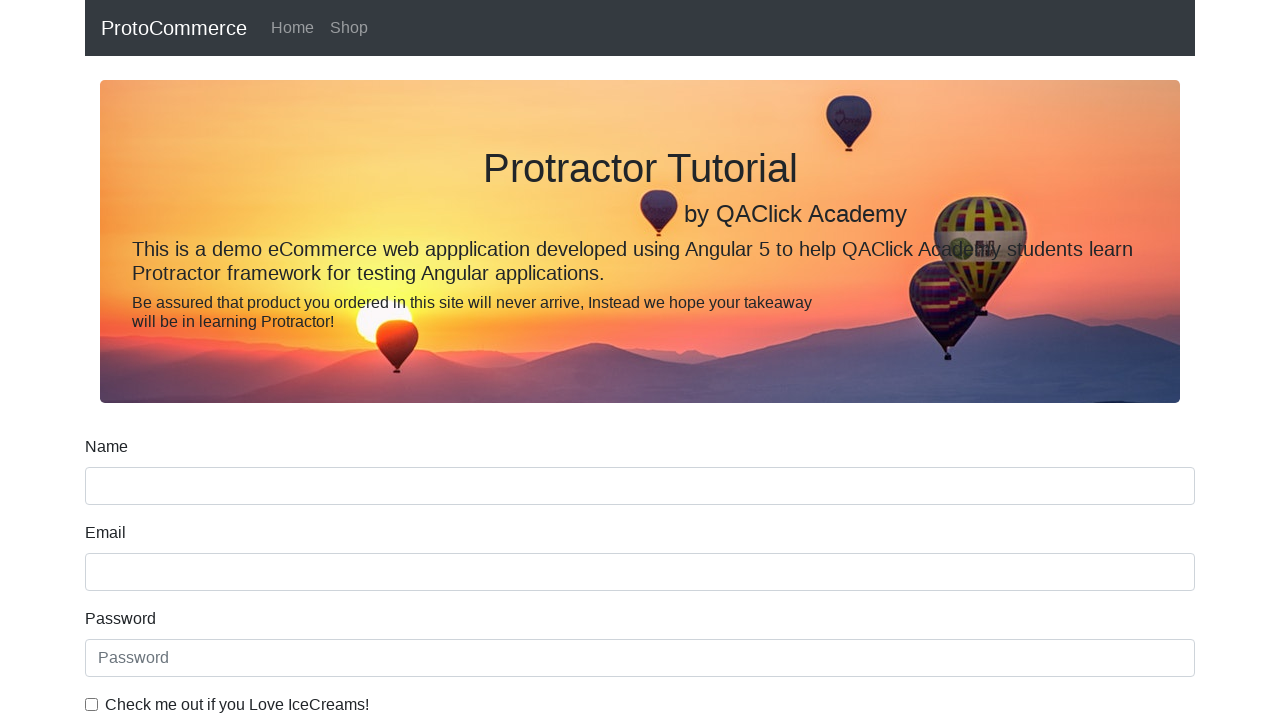

Grabbed text from membership link: 'All-Access Membership'
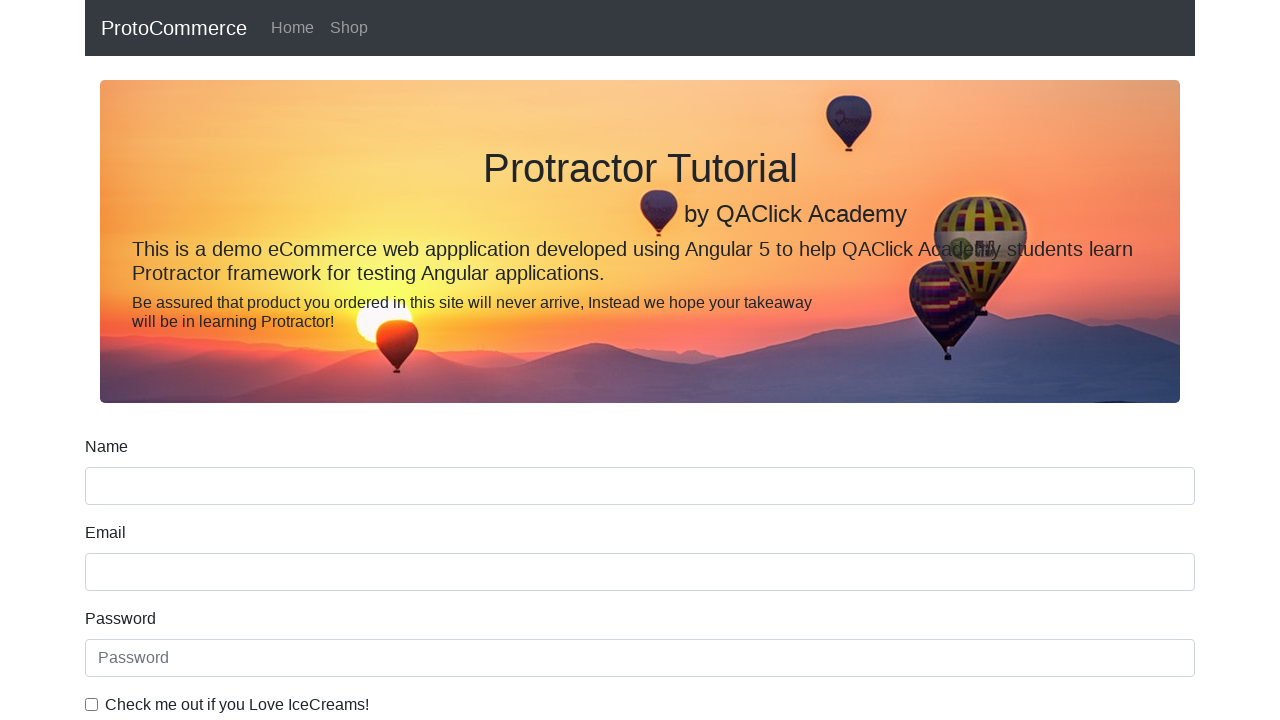

Switched back to original tab
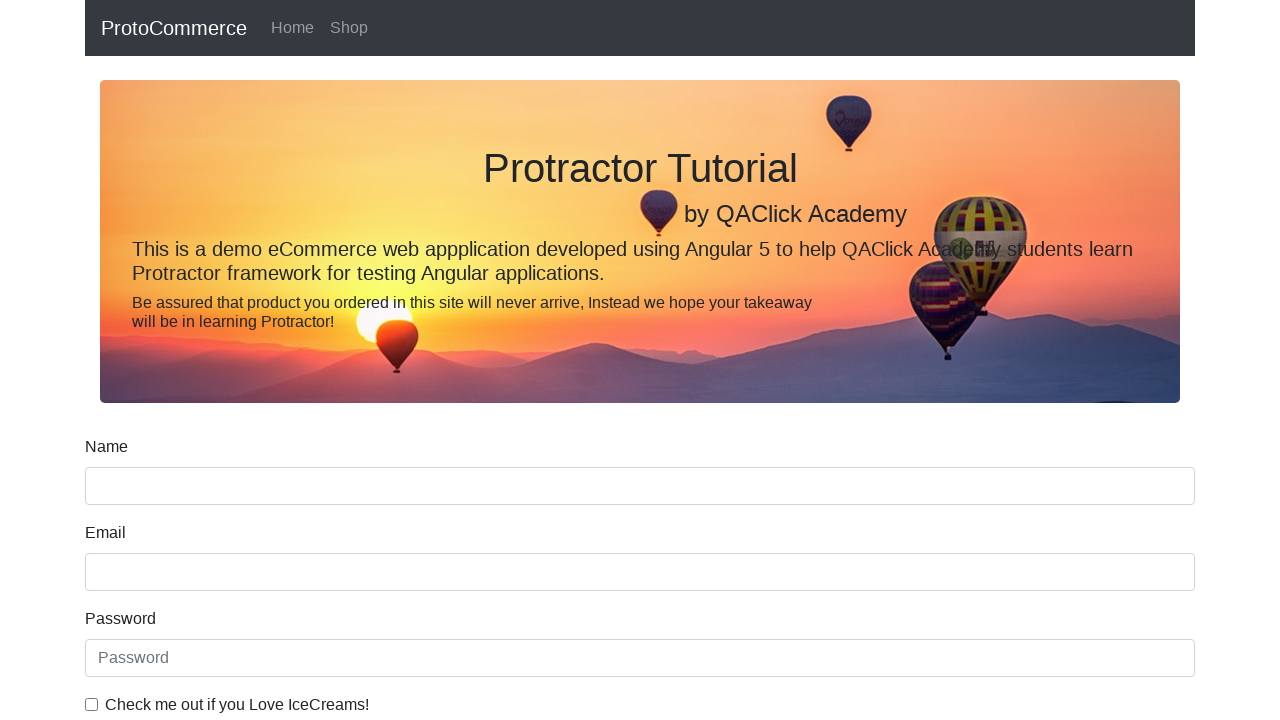

Filled name field with grabbed text: 'All-Access Membership' on input[name='name']
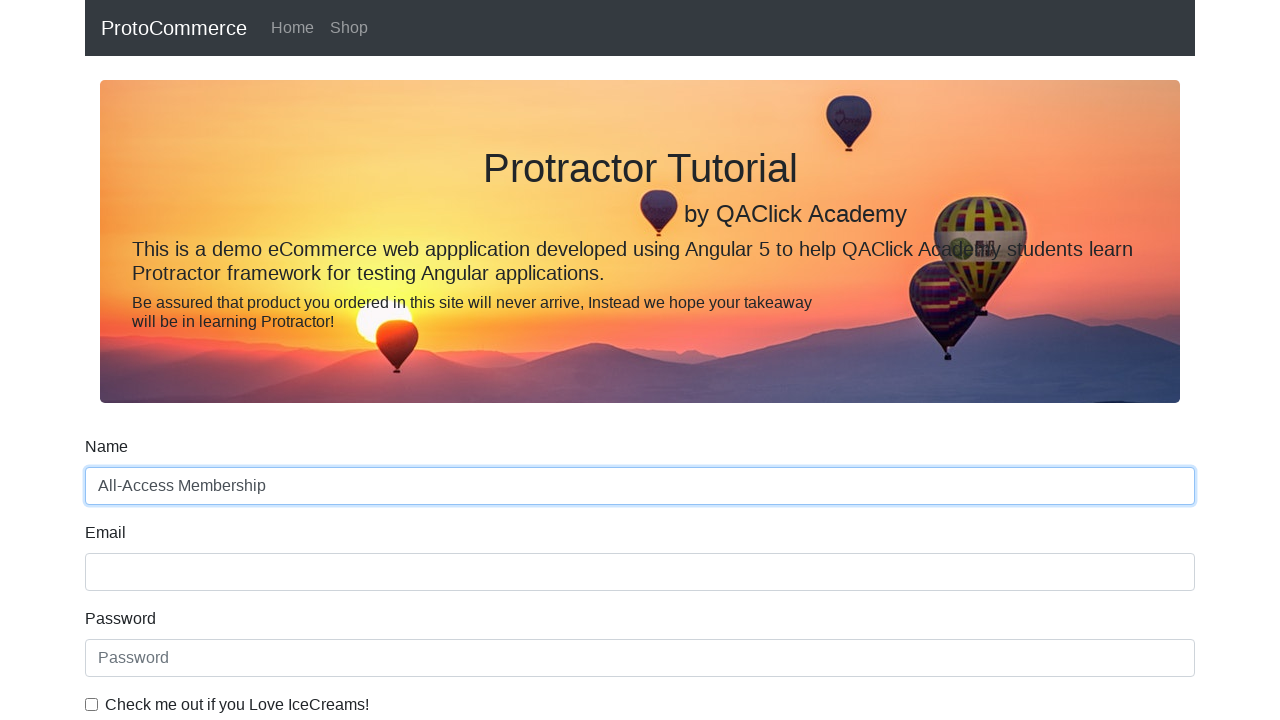

Confirmed name field is loaded and filled
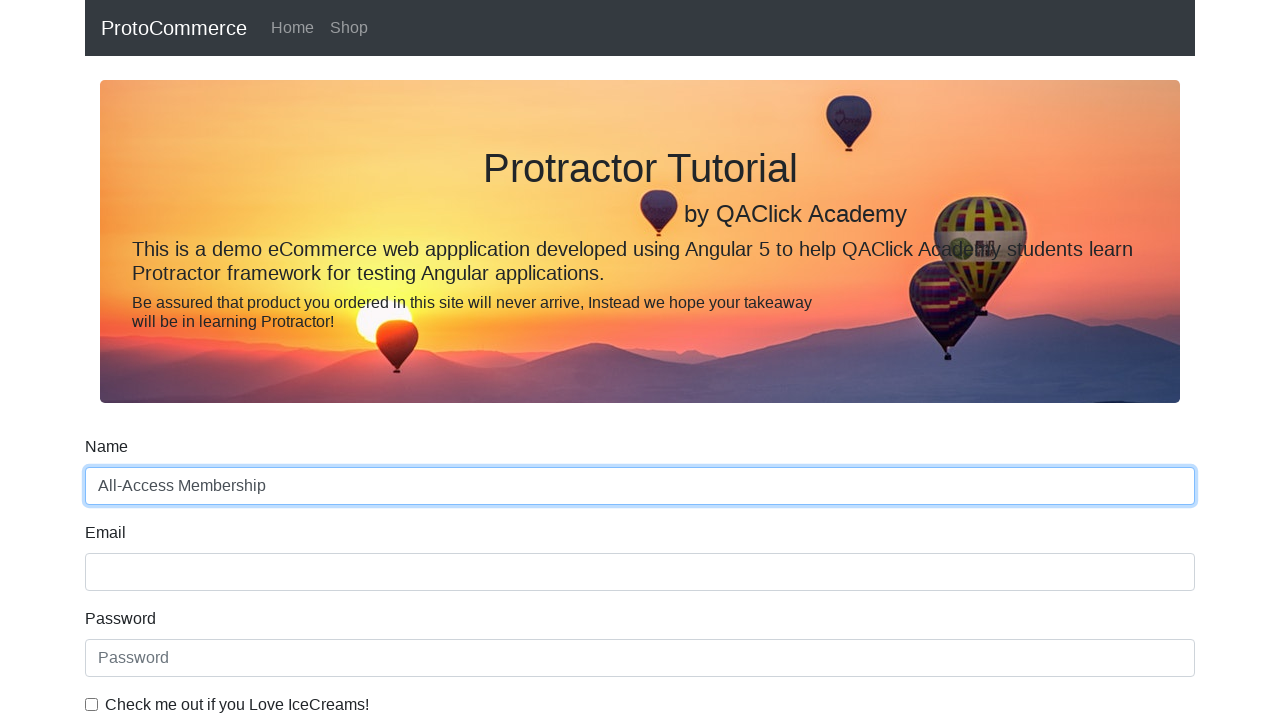

Closed the new tab
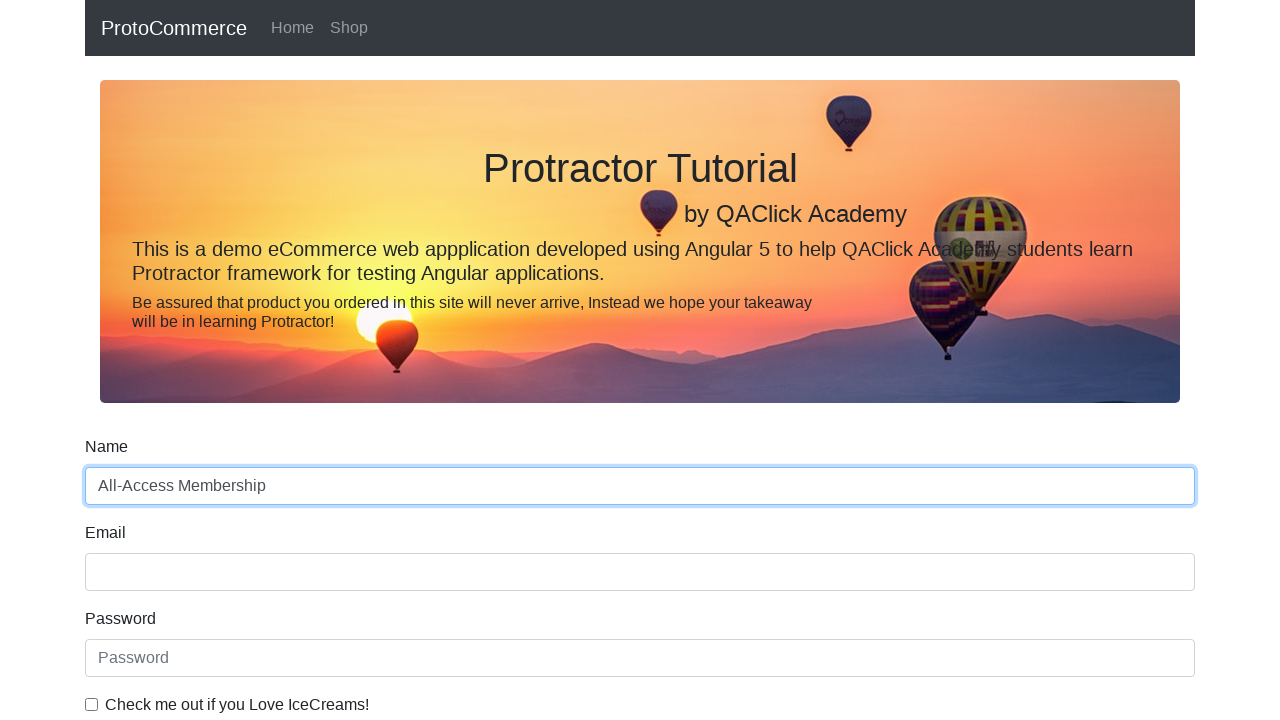

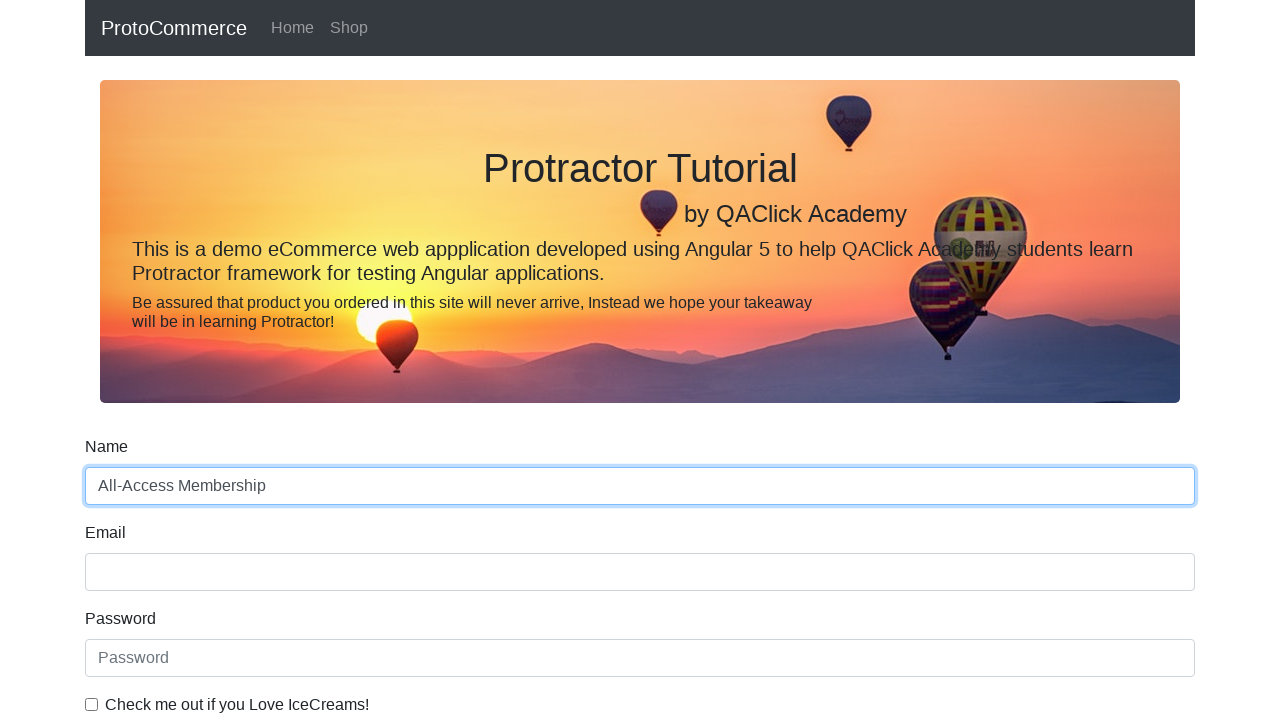